Tests checkbox functionality by locating checkboxes on a form page, verifying their values, and clicking to toggle their checked state.

Starting URL: https://www.html.am/html-codes/forms/html-radio-button-code.cfm

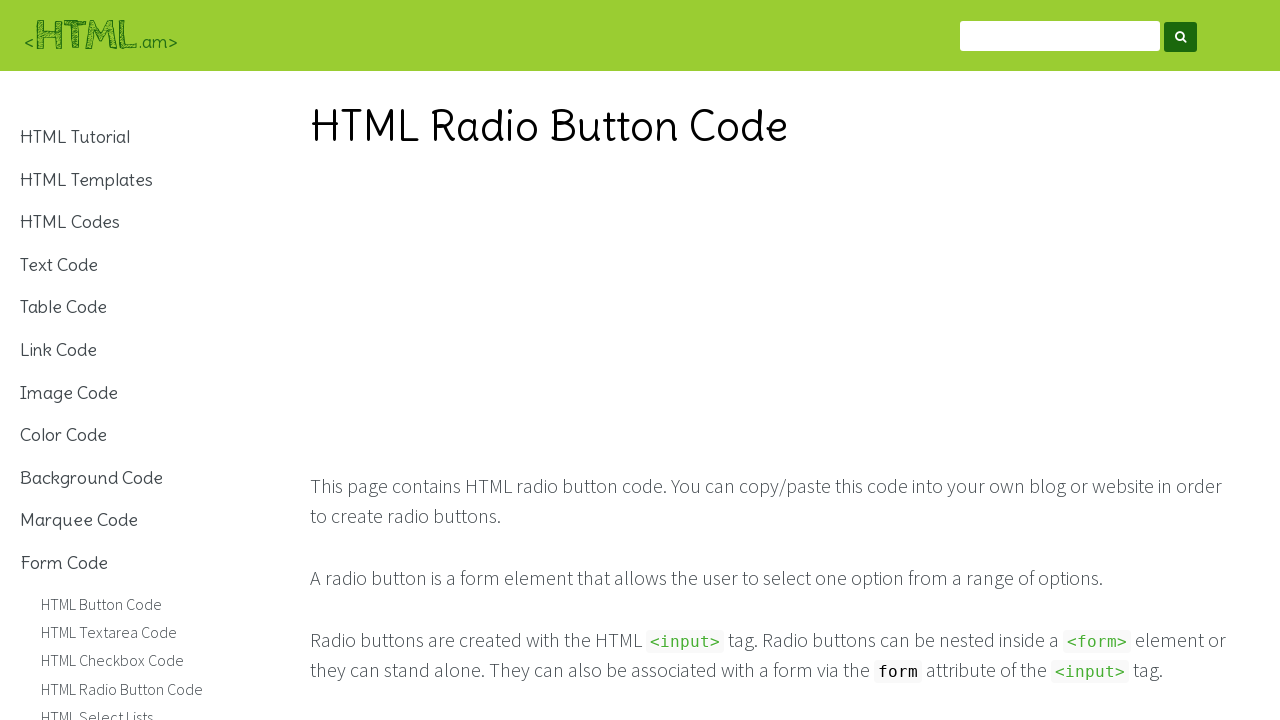

Waited for checkboxes with name 'fruit' to load
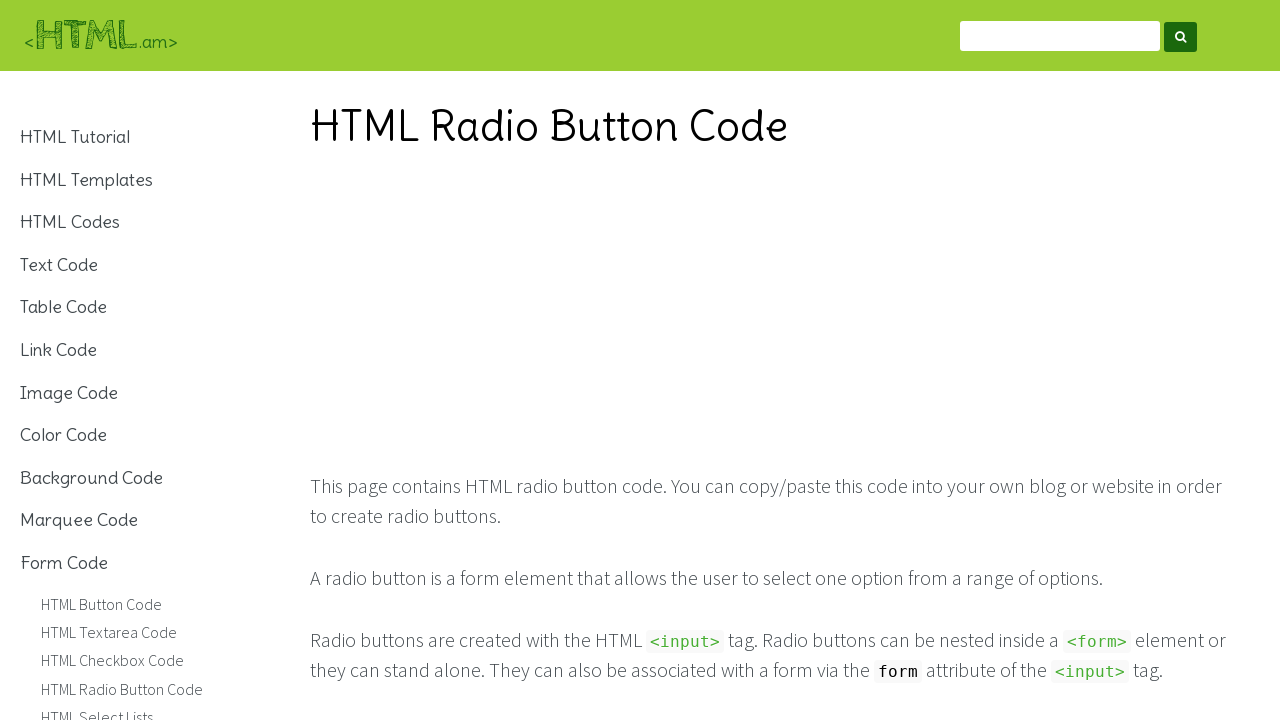

Located all checkboxes with name 'fruit'
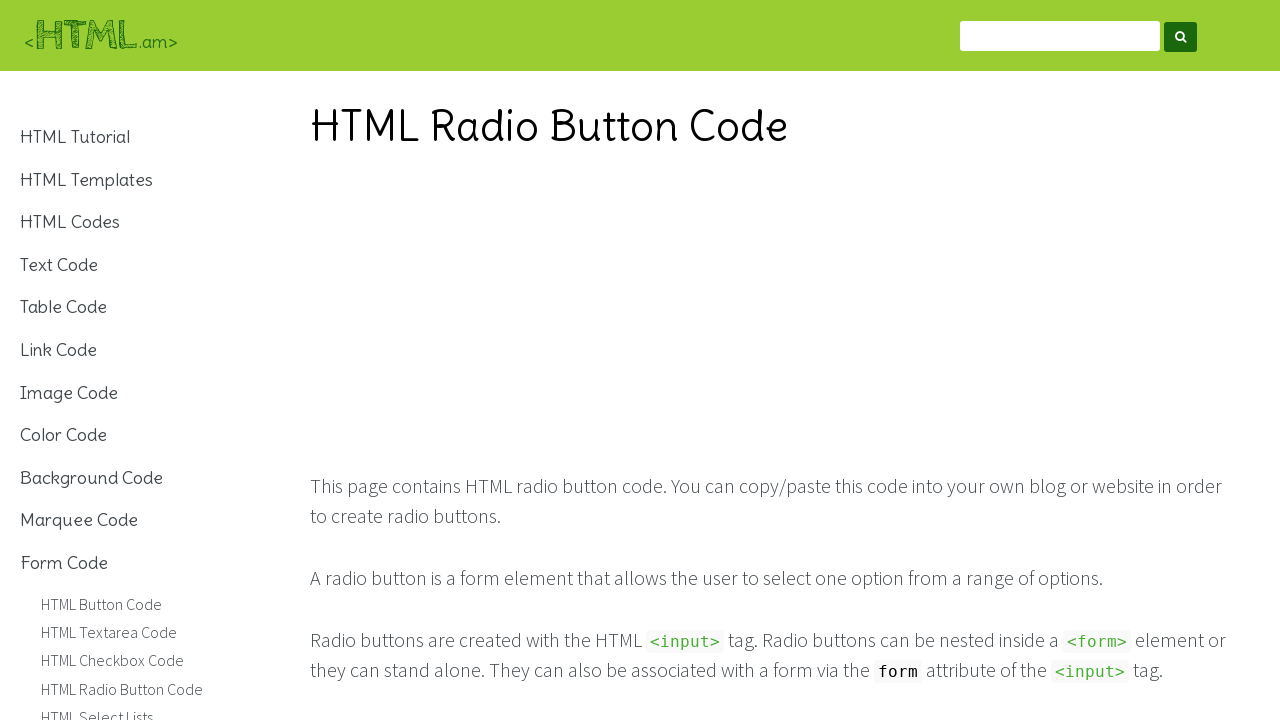

Retrieved checkbox count: 3 checkboxes found
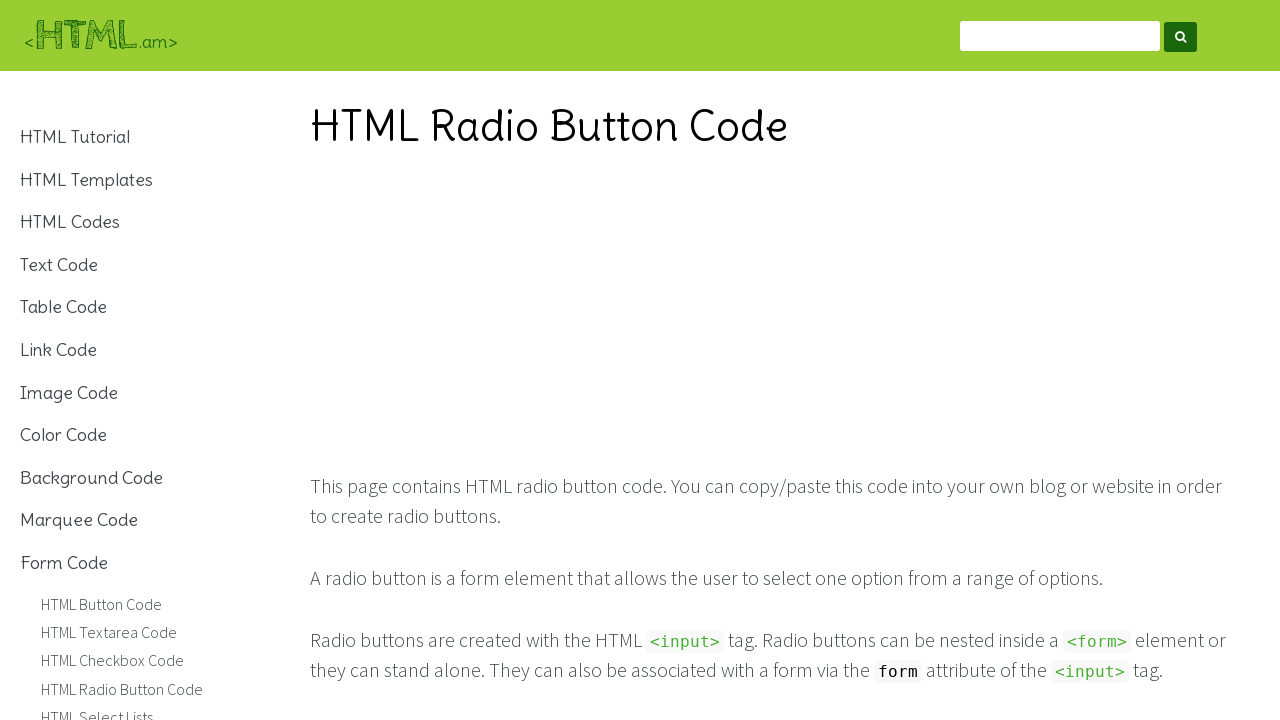

Clicked the first checkbox to toggle its checked state at (630, 360) on input[name='fruit'] >> nth=0
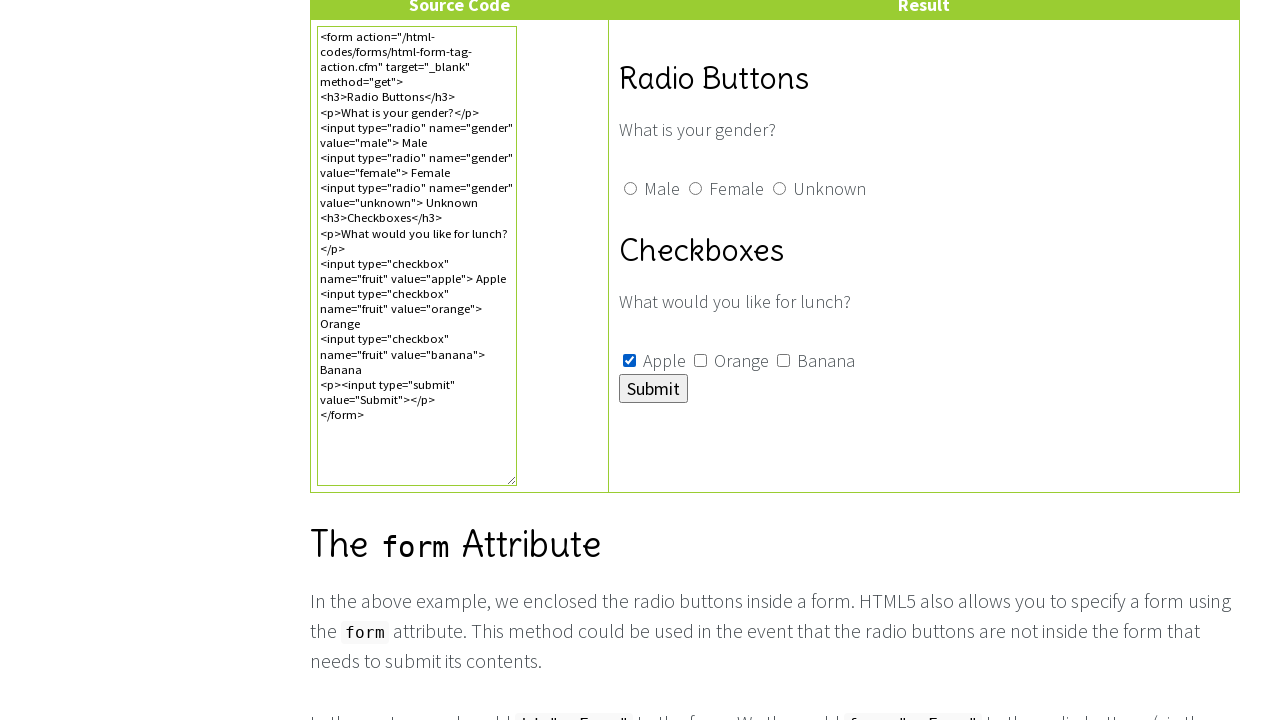

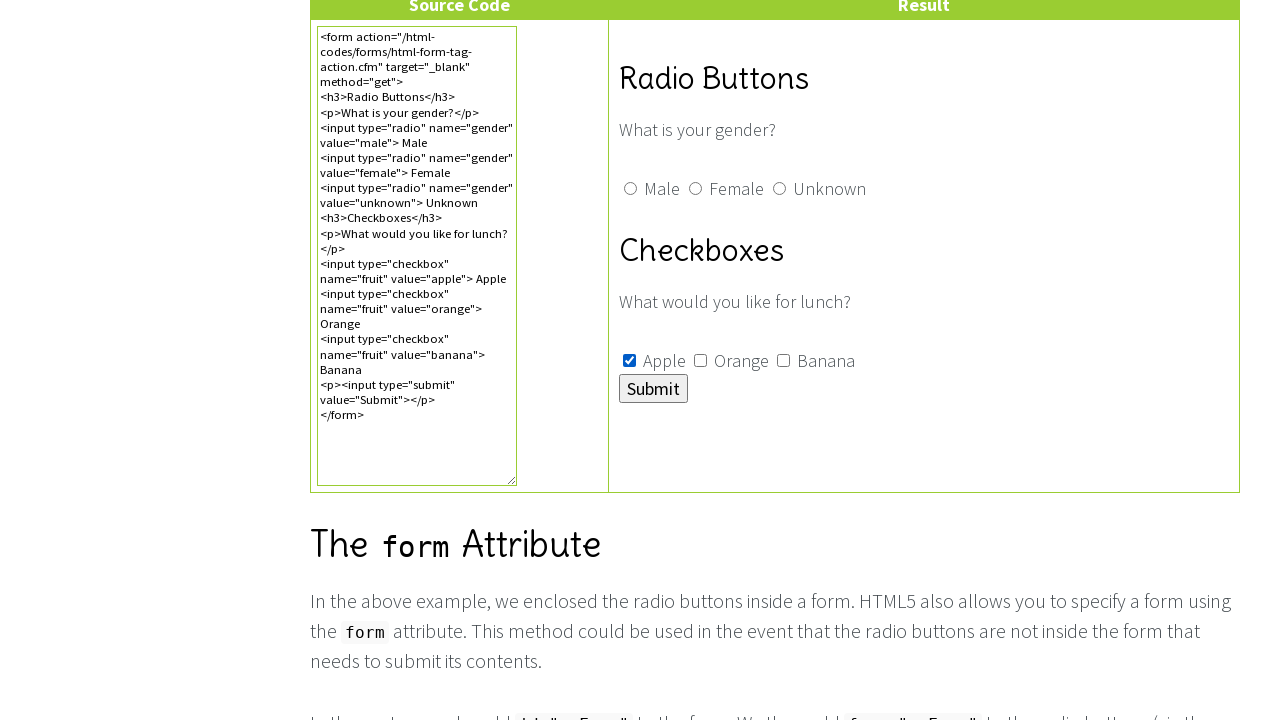